Navigates to a PHP tips page and interacts with multiple checkboxes by finding them and clicking each one

Starting URL: https://smartwebby.com/PHP/Phptips2.asp

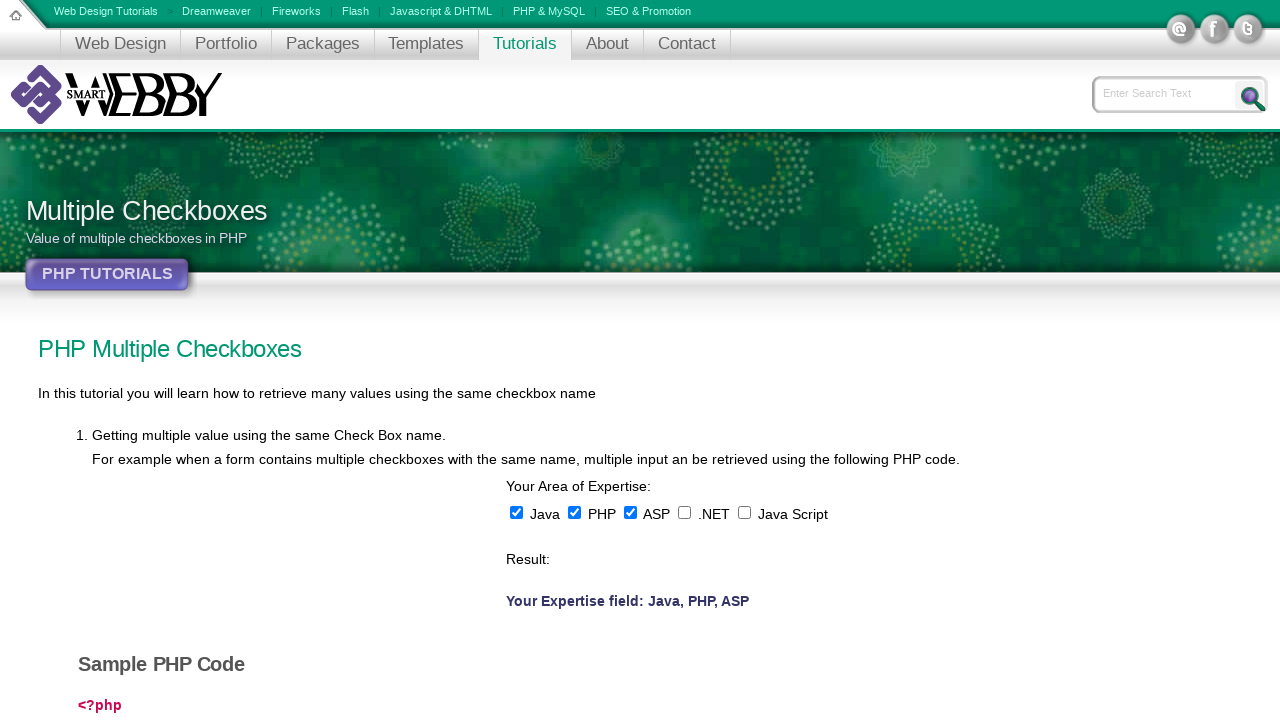

Navigated to PHP tips page
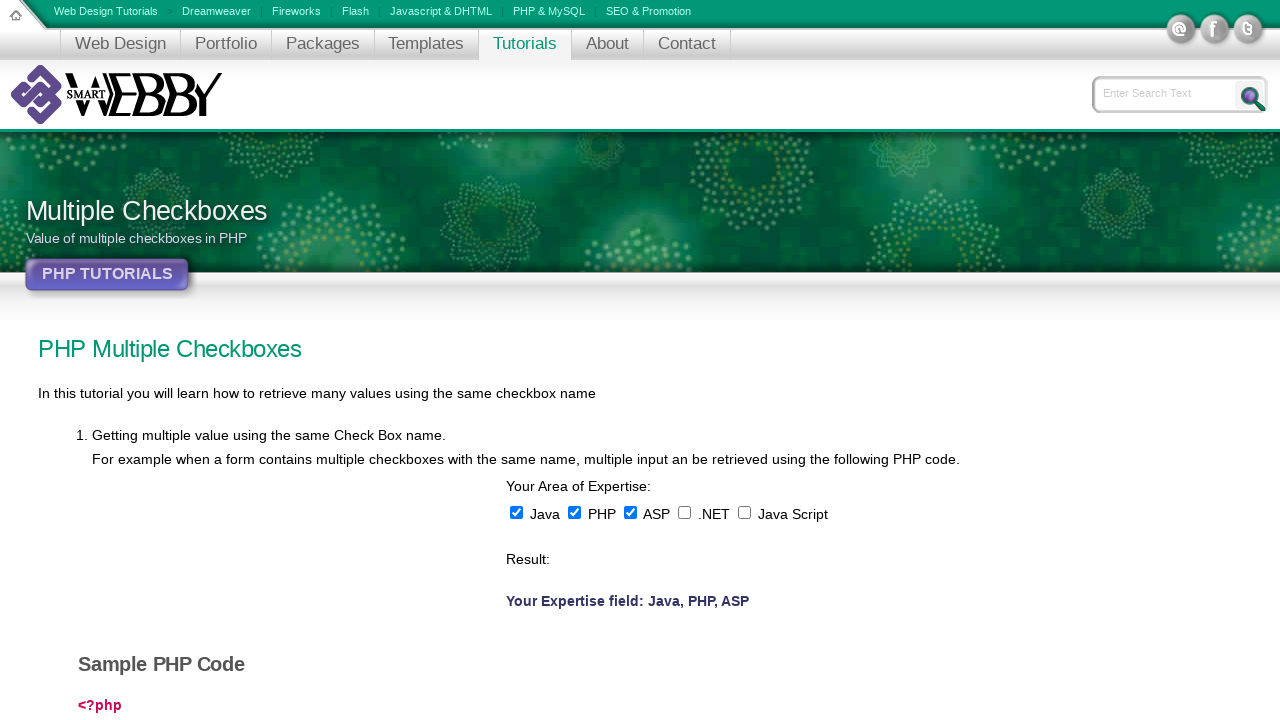

Page fully loaded (domcontentloaded state reached)
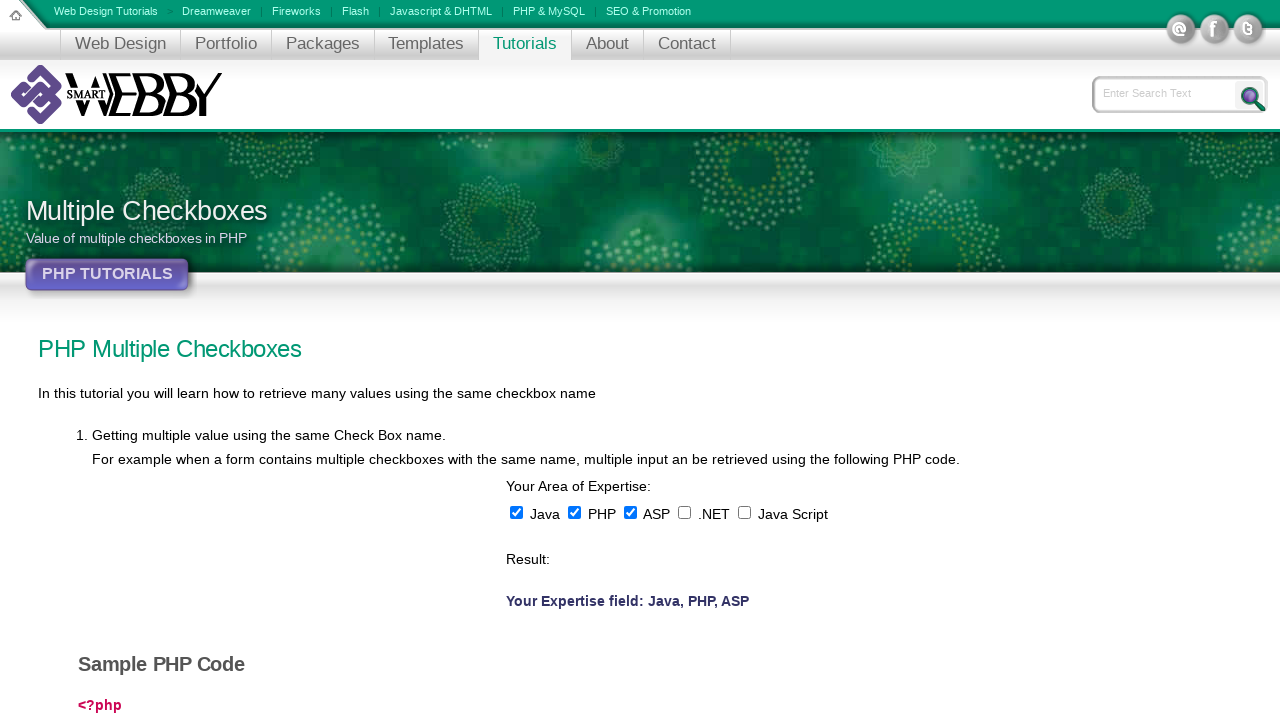

Found all checkboxes with 'chkexpert' in name attribute
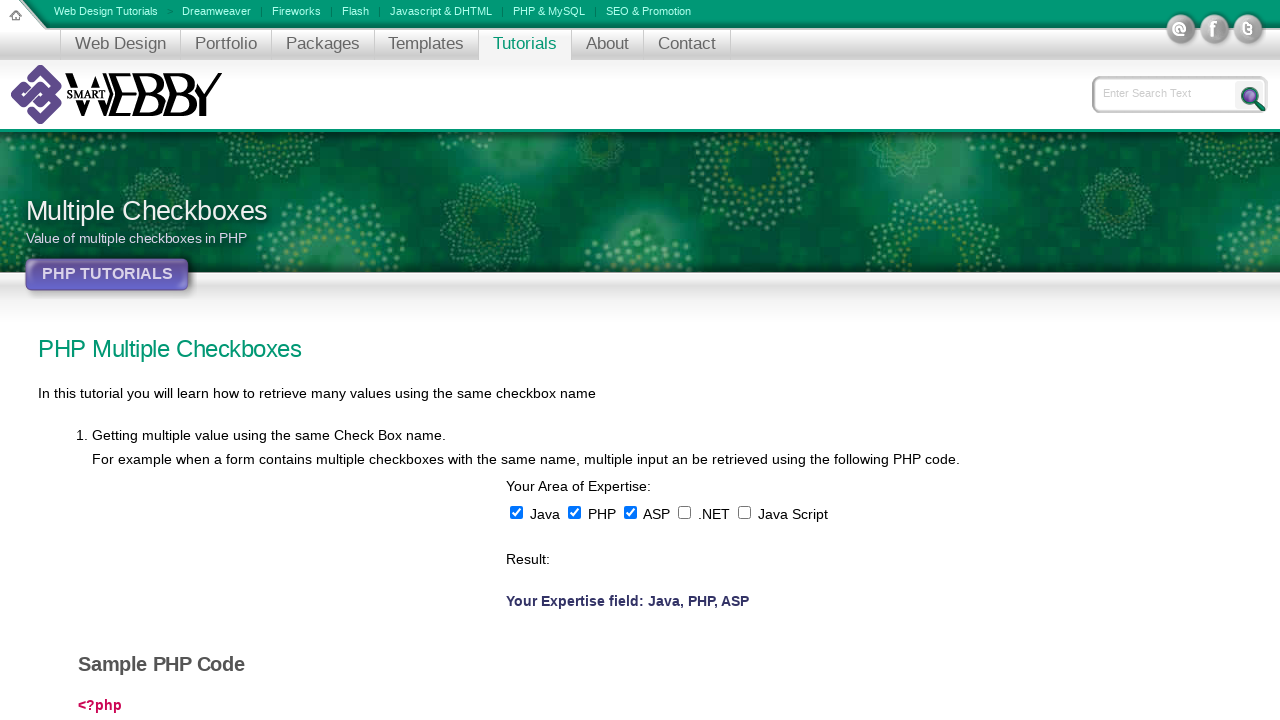

Clicked a checkbox to select it at (516, 512) on input[name*='chkexpert'] >> nth=0
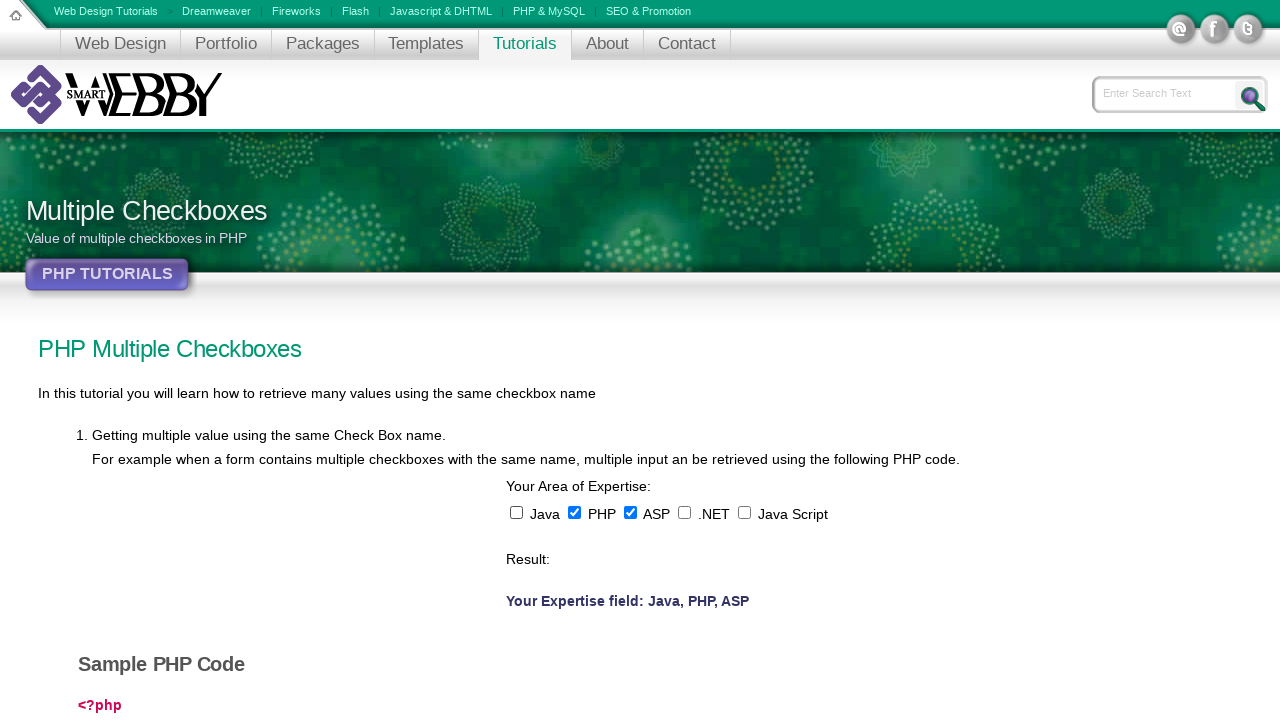

Clicked a checkbox to select it at (574, 512) on input[name*='chkexpert'] >> nth=1
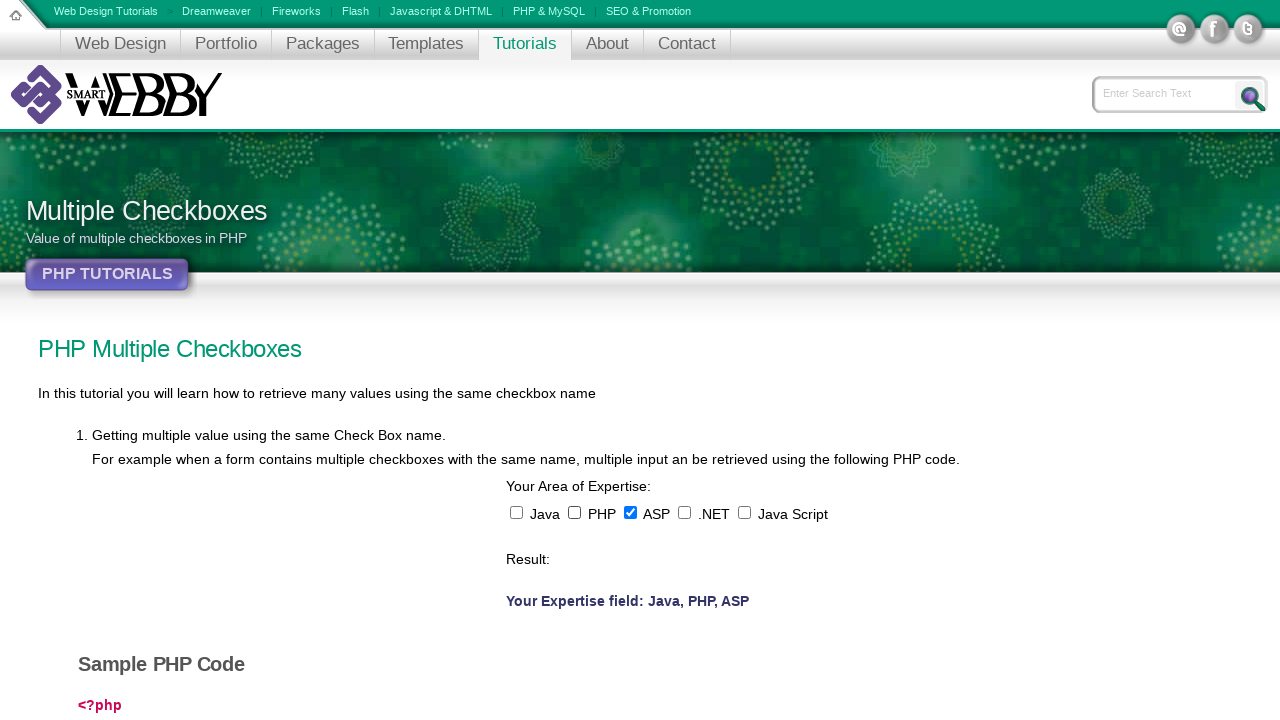

Clicked a checkbox to select it at (630, 512) on input[name*='chkexpert'] >> nth=2
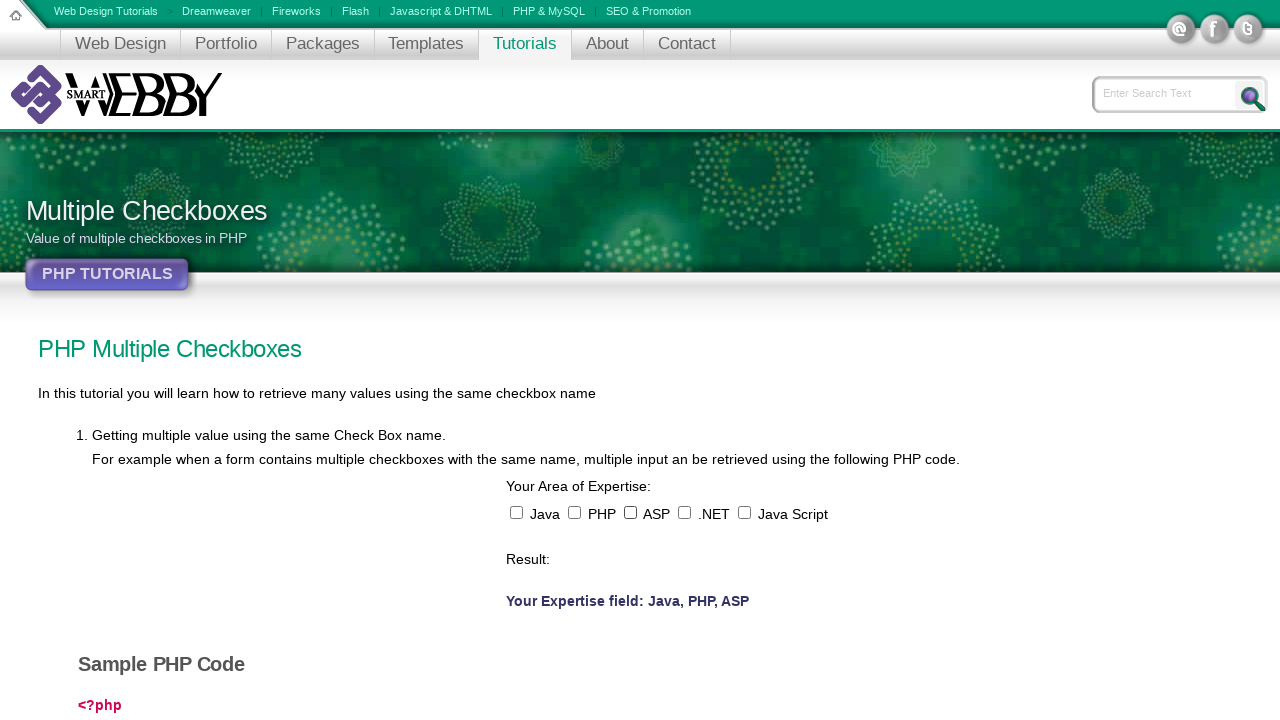

Clicked a checkbox to select it at (684, 512) on input[name*='chkexpert'] >> nth=3
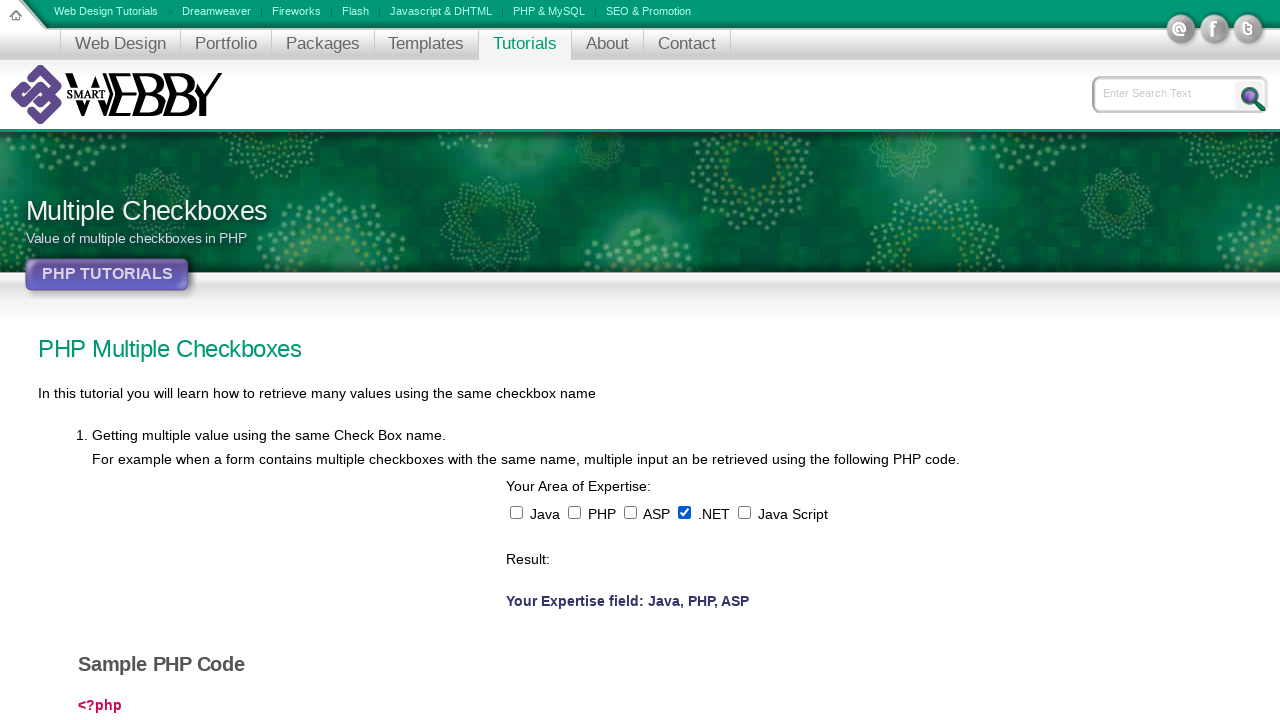

Clicked a checkbox to select it at (744, 512) on input[name*='chkexpert'] >> nth=4
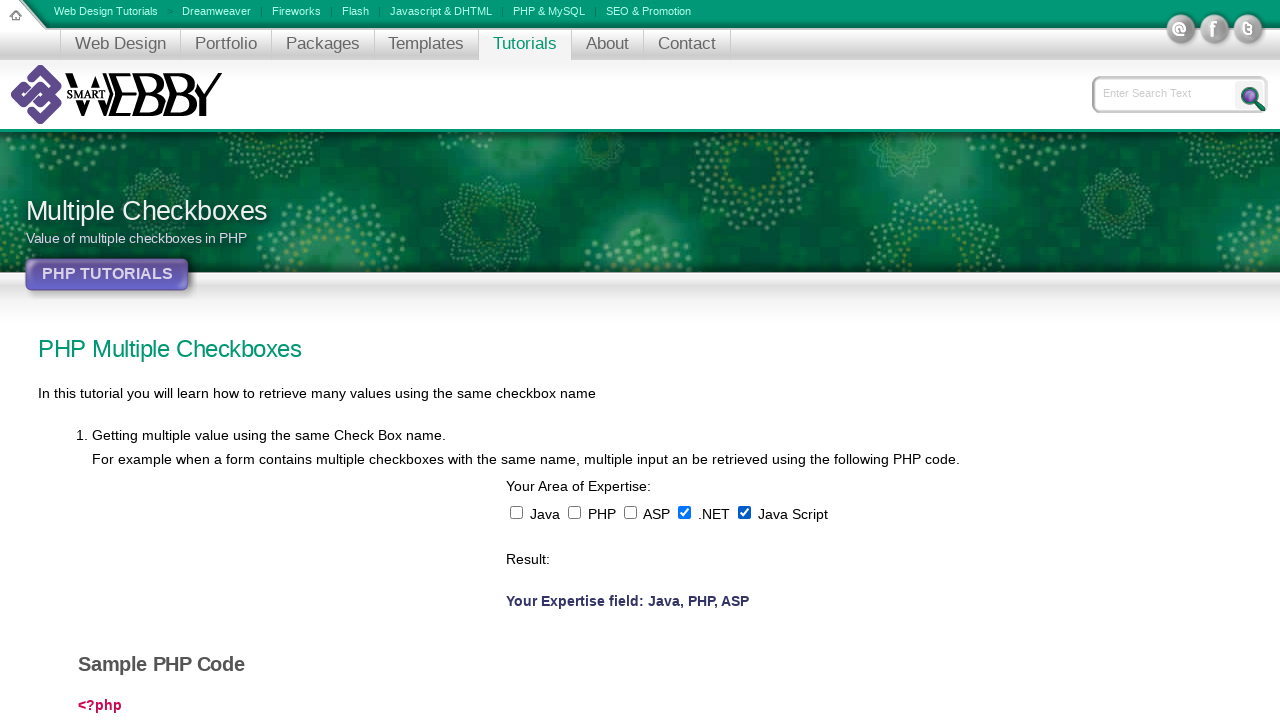

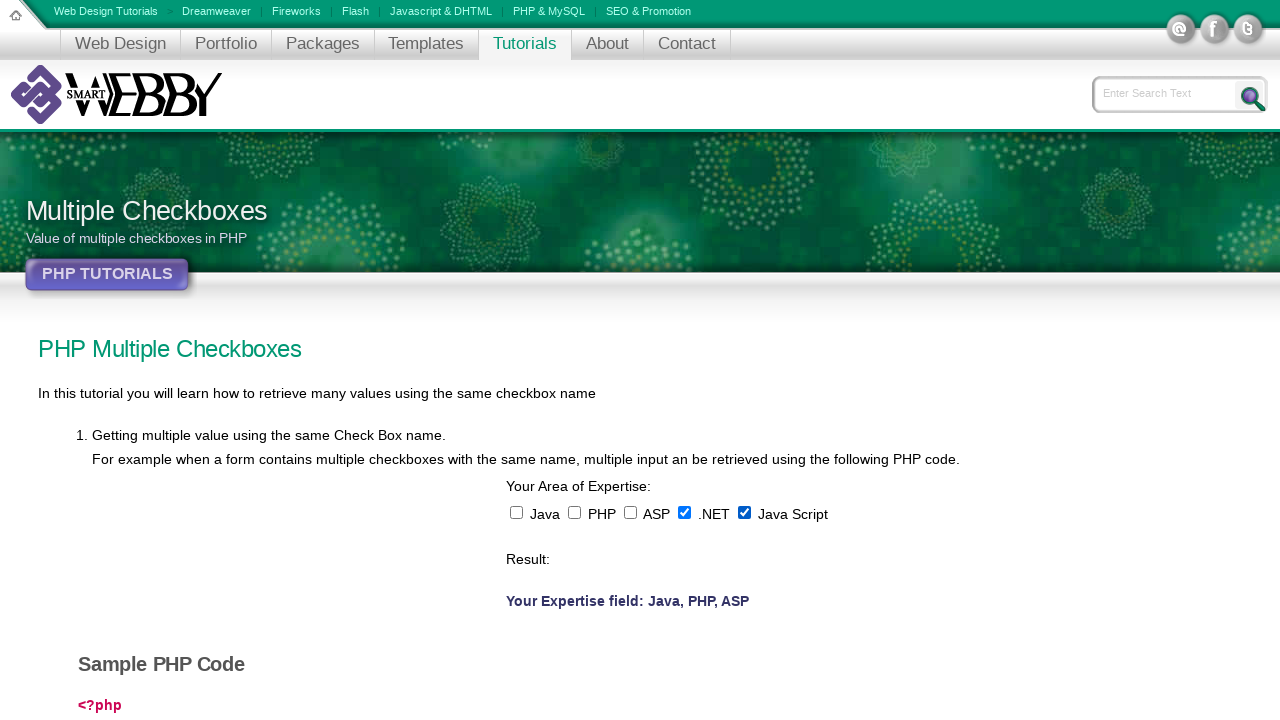